Tests that clicking the Bank Manager Login button on a demo banking site navigates to the manager page where Add Customer, Open Account, and Customers buttons are visible.

Starting URL: https://www.globalsqa.com/angularJs-protractor/BankingProject/#/login

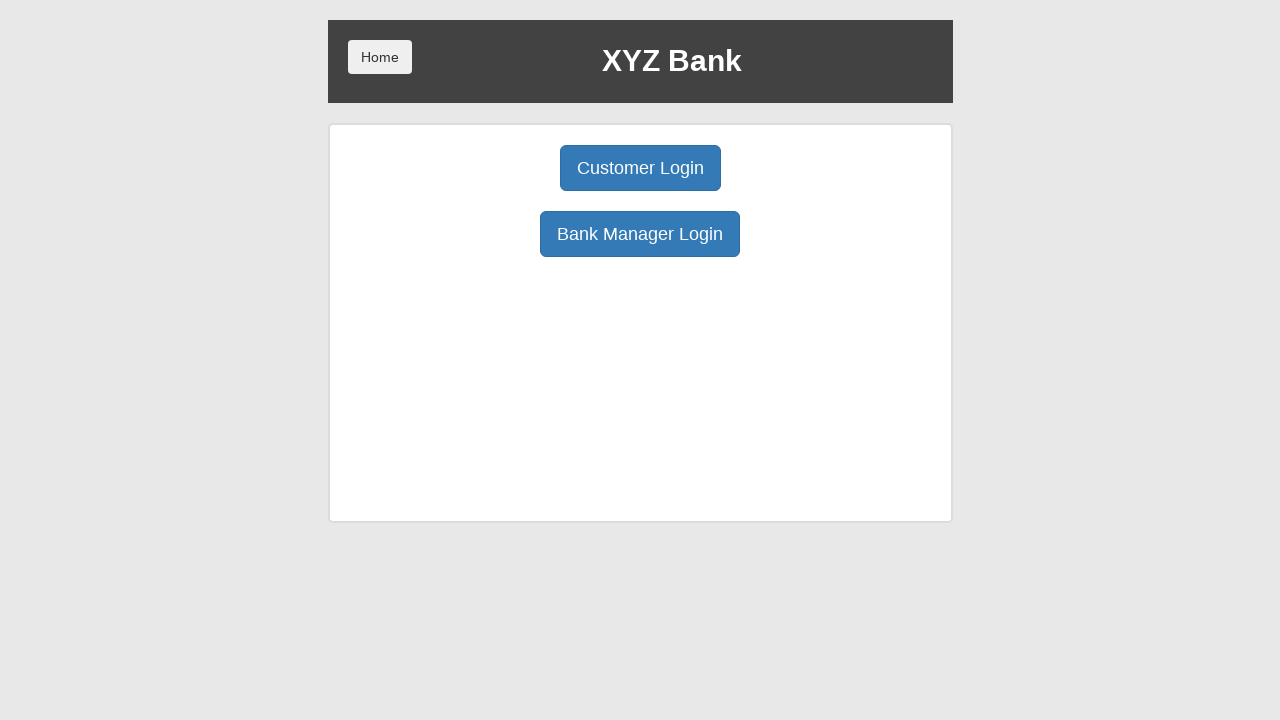

Clicked Bank Manager Login button at (640, 234) on button:has-text('Bank Manager Login')
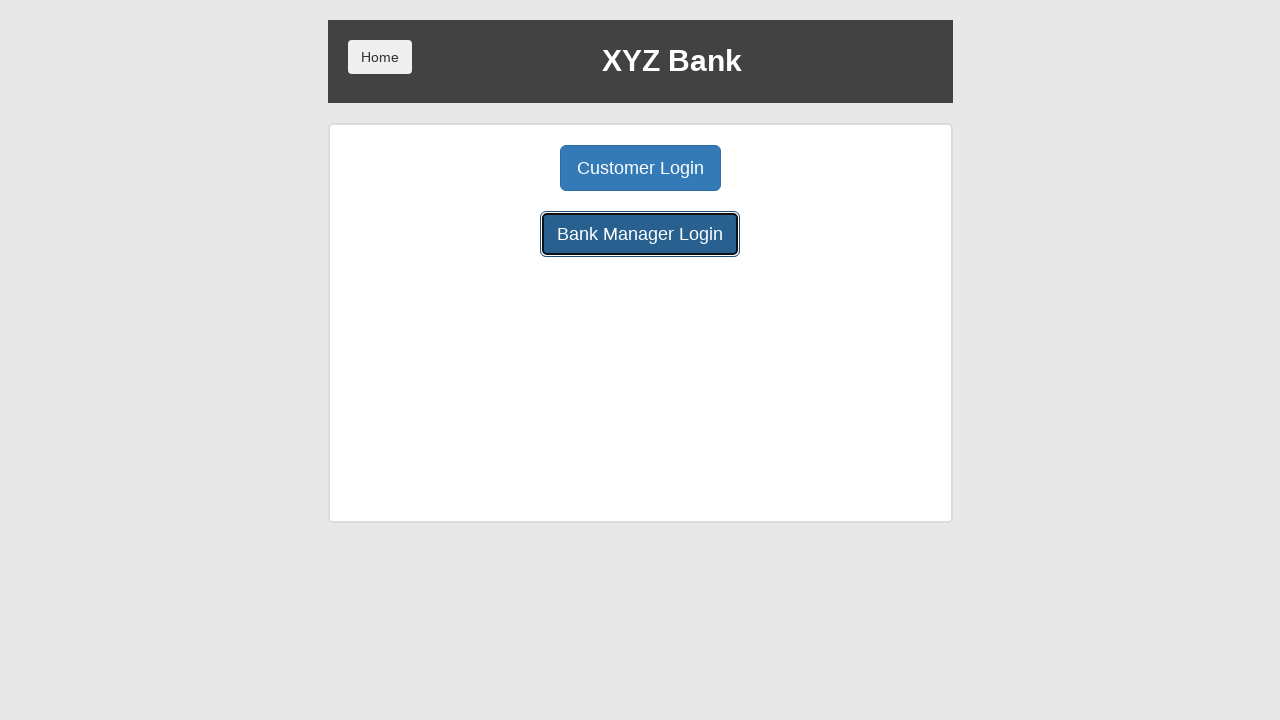

Add Customer button is visible on manager page
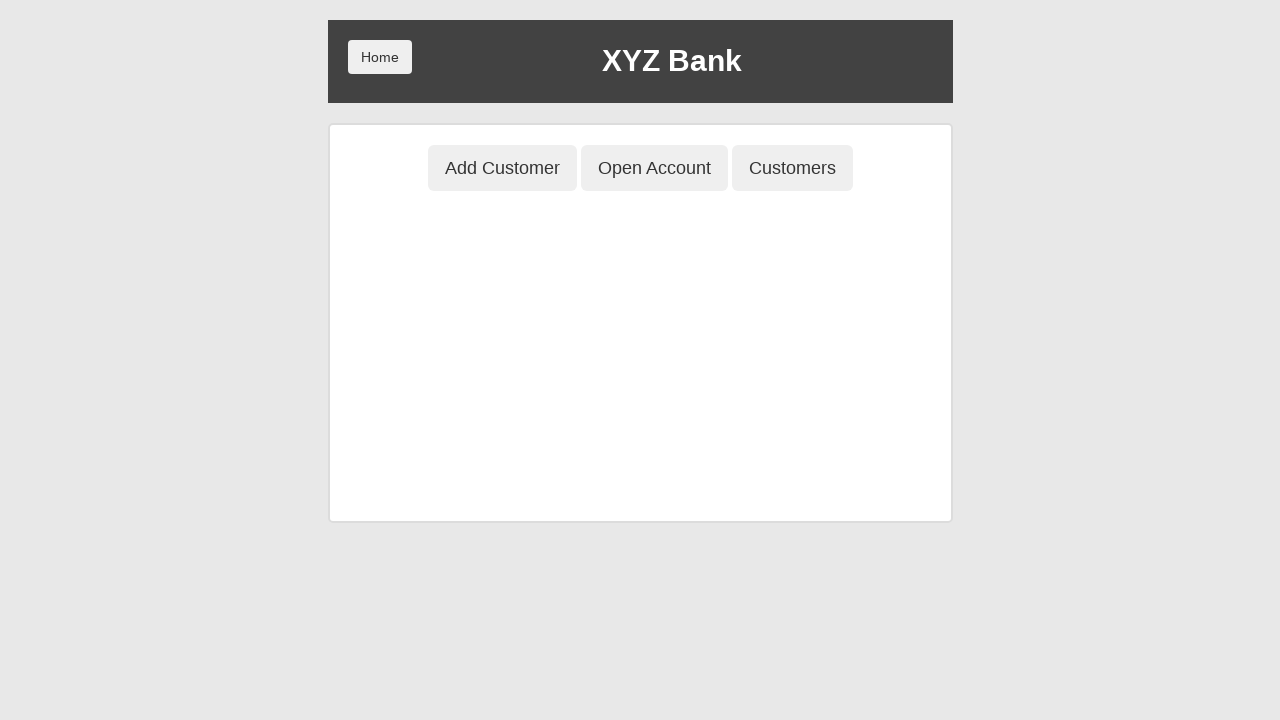

Open Account button is visible on manager page
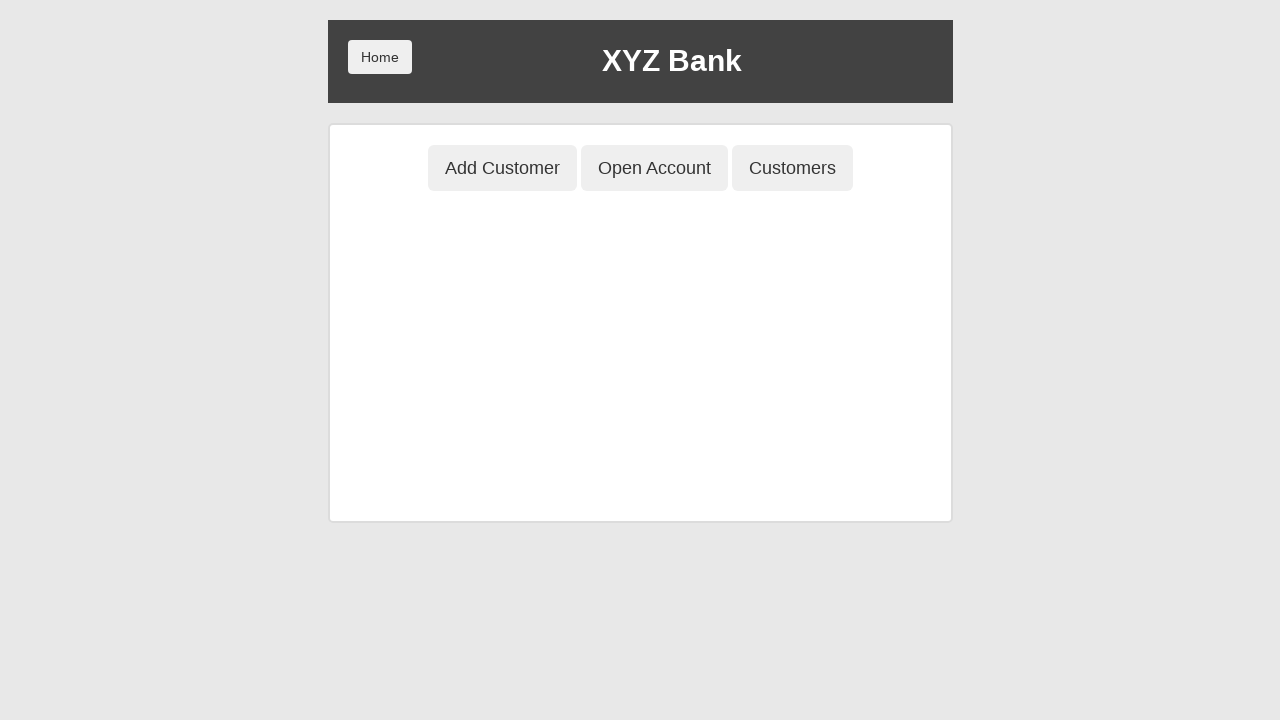

Customers button is visible on manager page
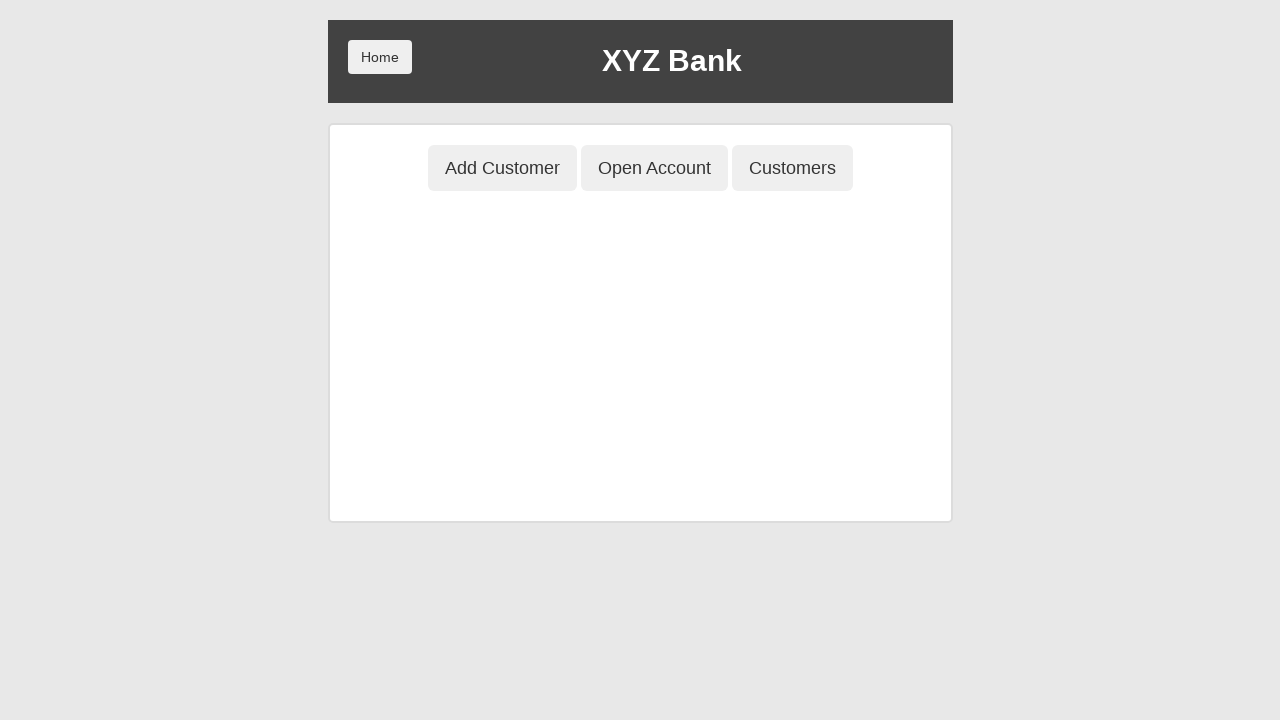

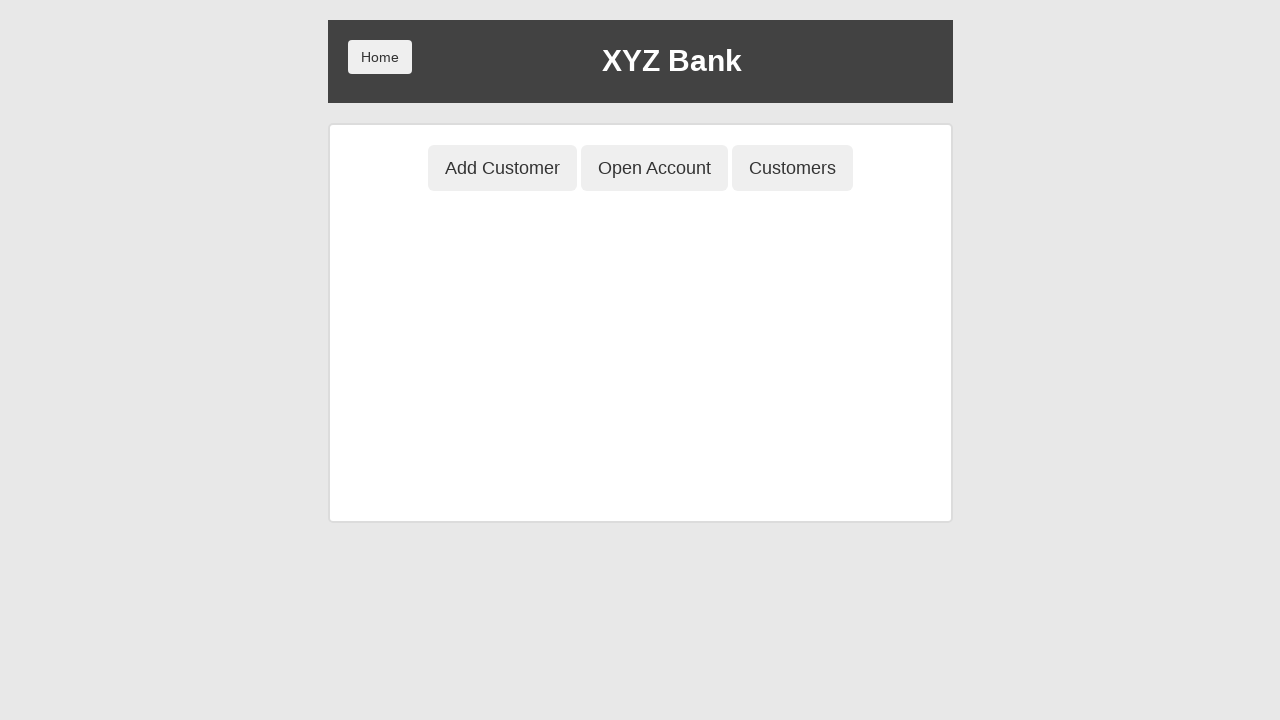